Tests basic JavaScript alert using JavaScript executor to click the button element

Starting URL: http://the-internet.herokuapp.com/javascript_alerts

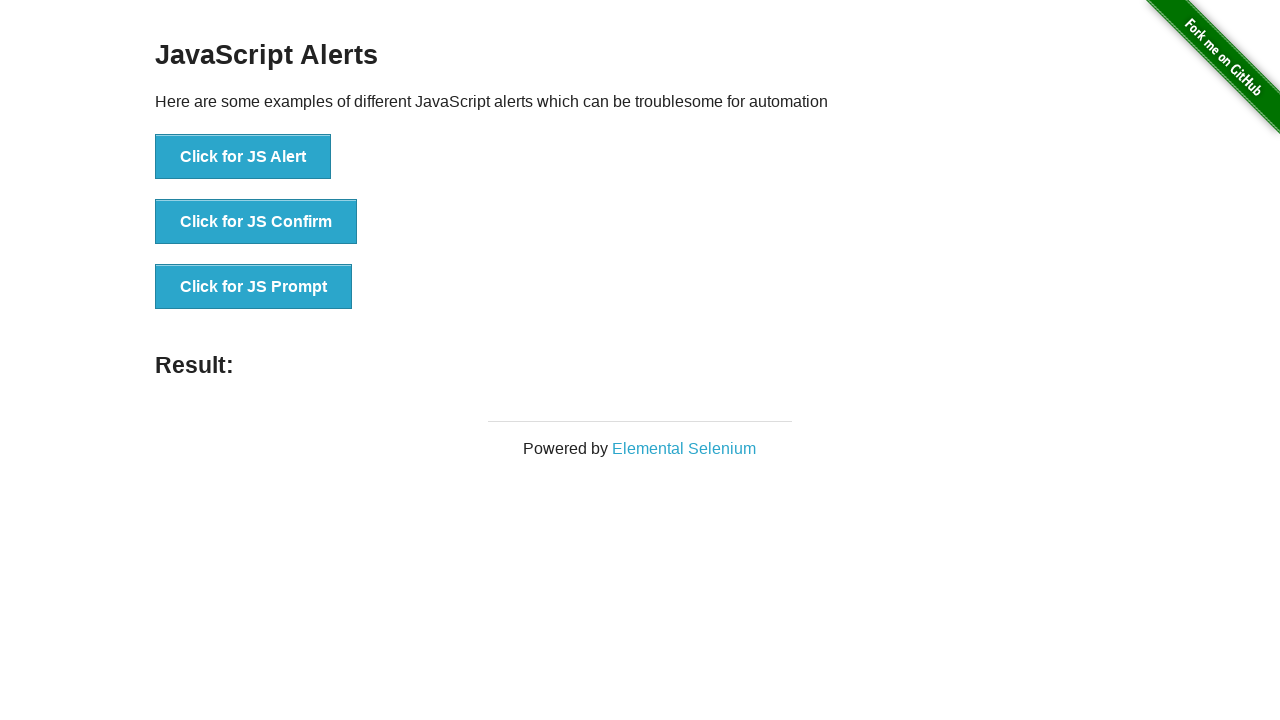

Set up dialog handler to accept alerts
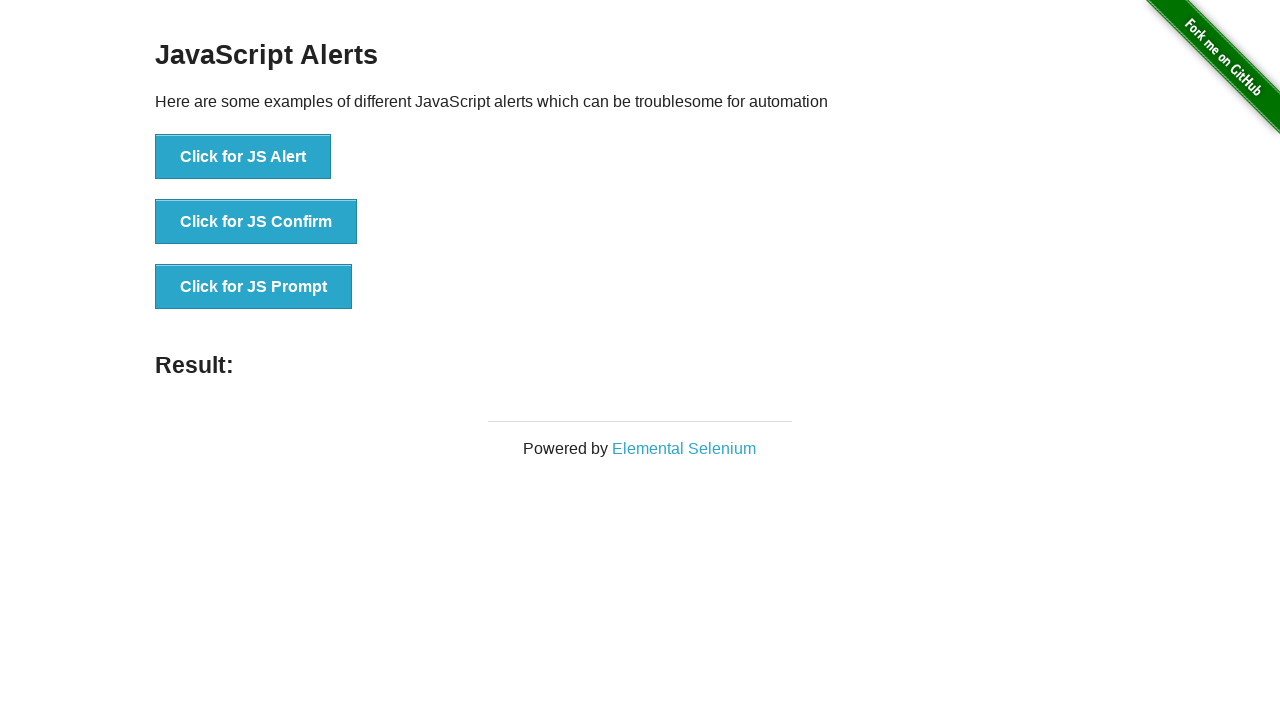

Located 'Click for JS Alert' button
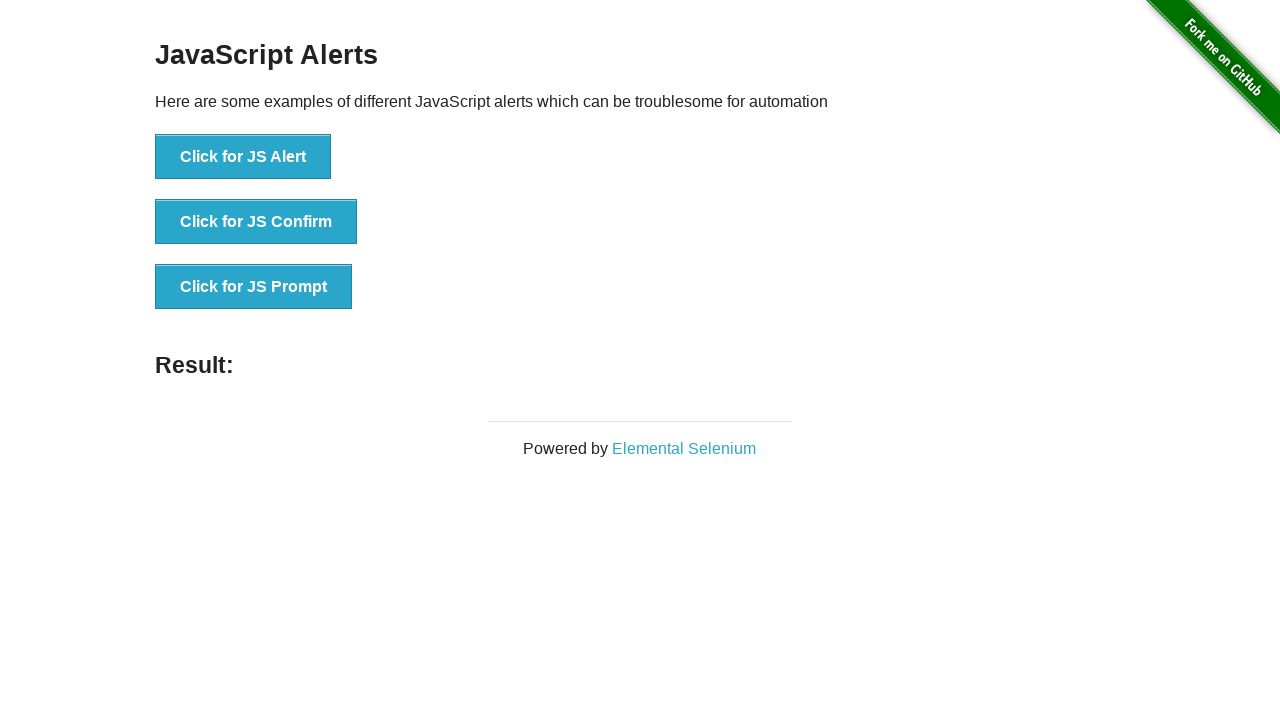

Clicked button using JavaScript executor
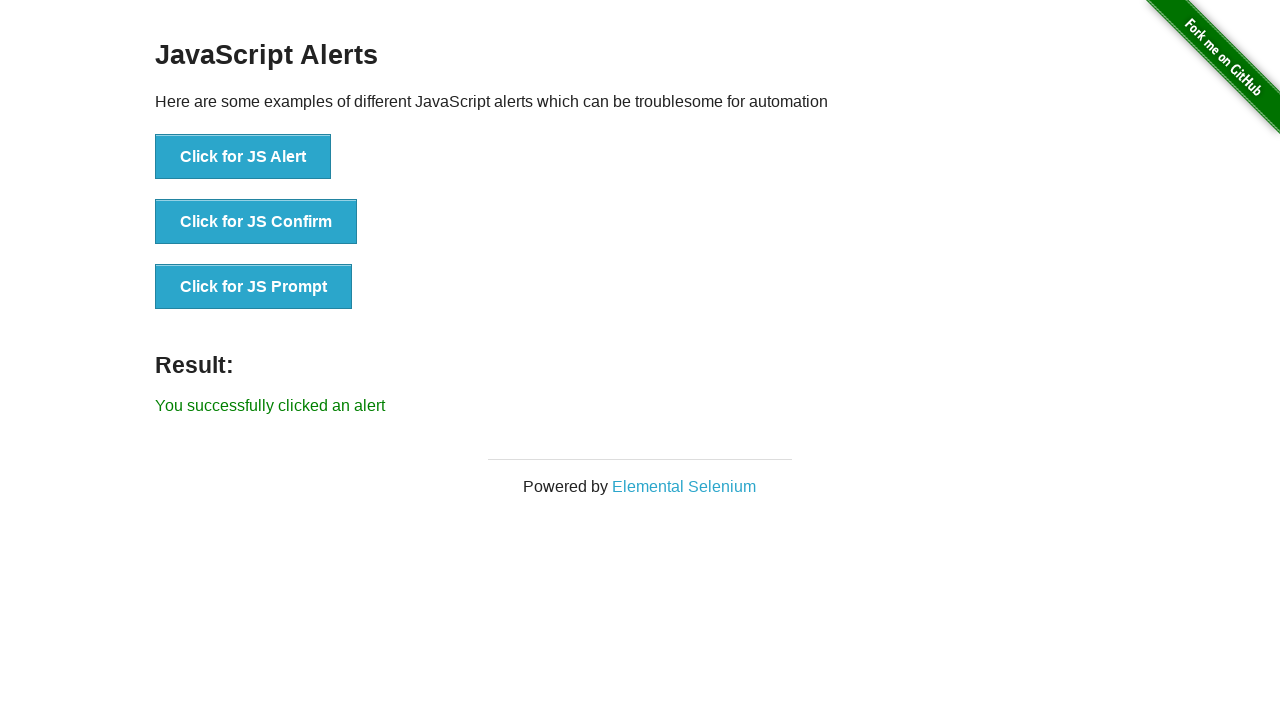

Verified success message appeared after accepting JavaScript alert
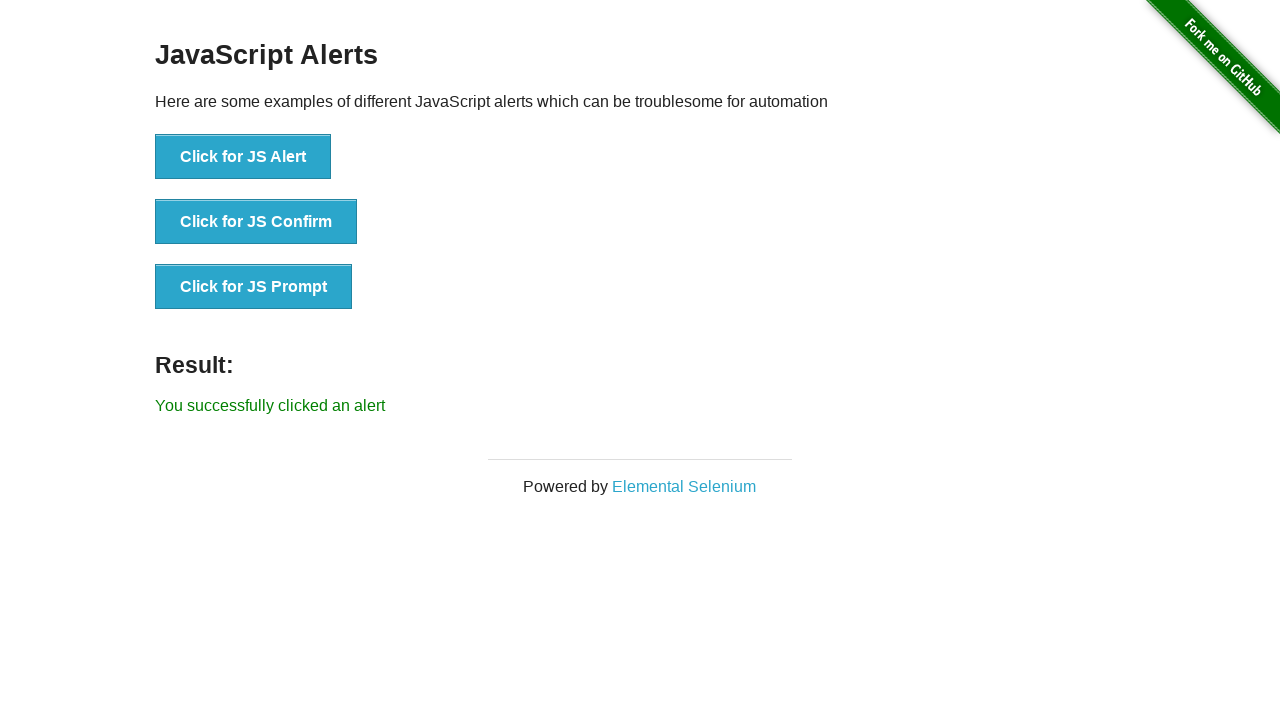

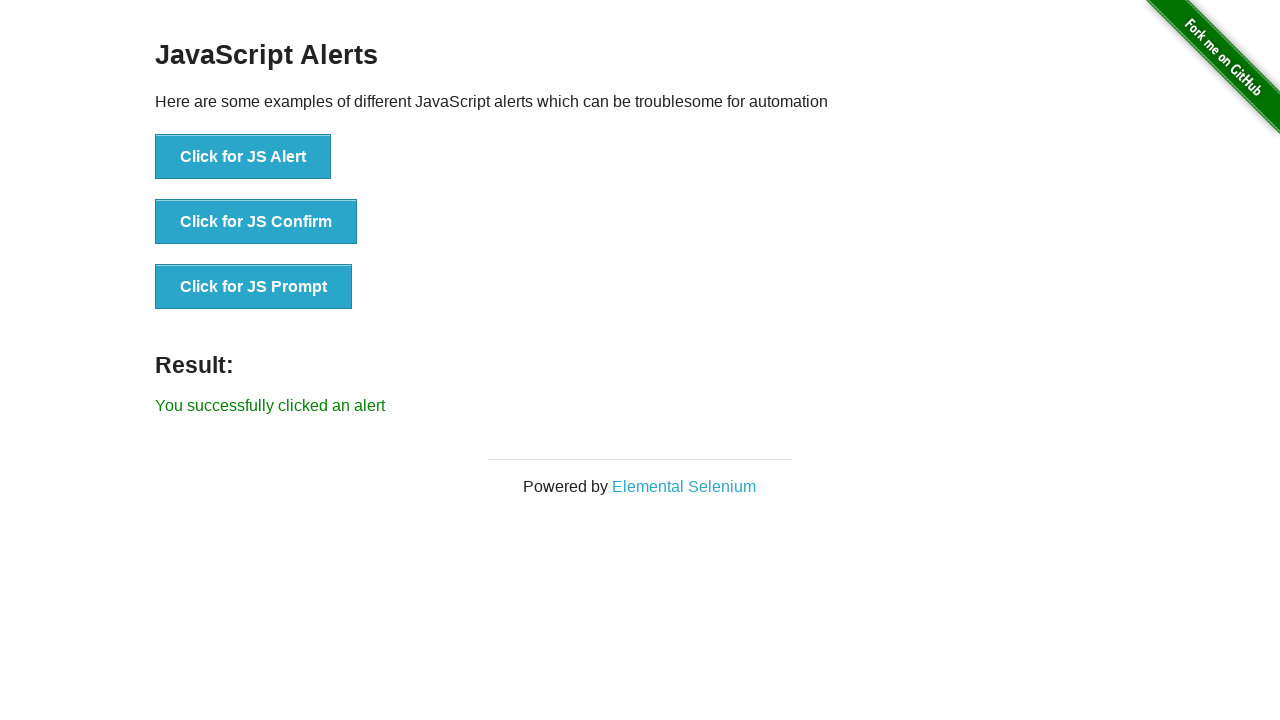